Tests e-commerce add to cart functionality by selecting specific items, applying a promo code, and completing the checkout process

Starting URL: https://rahulshettyacademy.com/seleniumPractise/#/

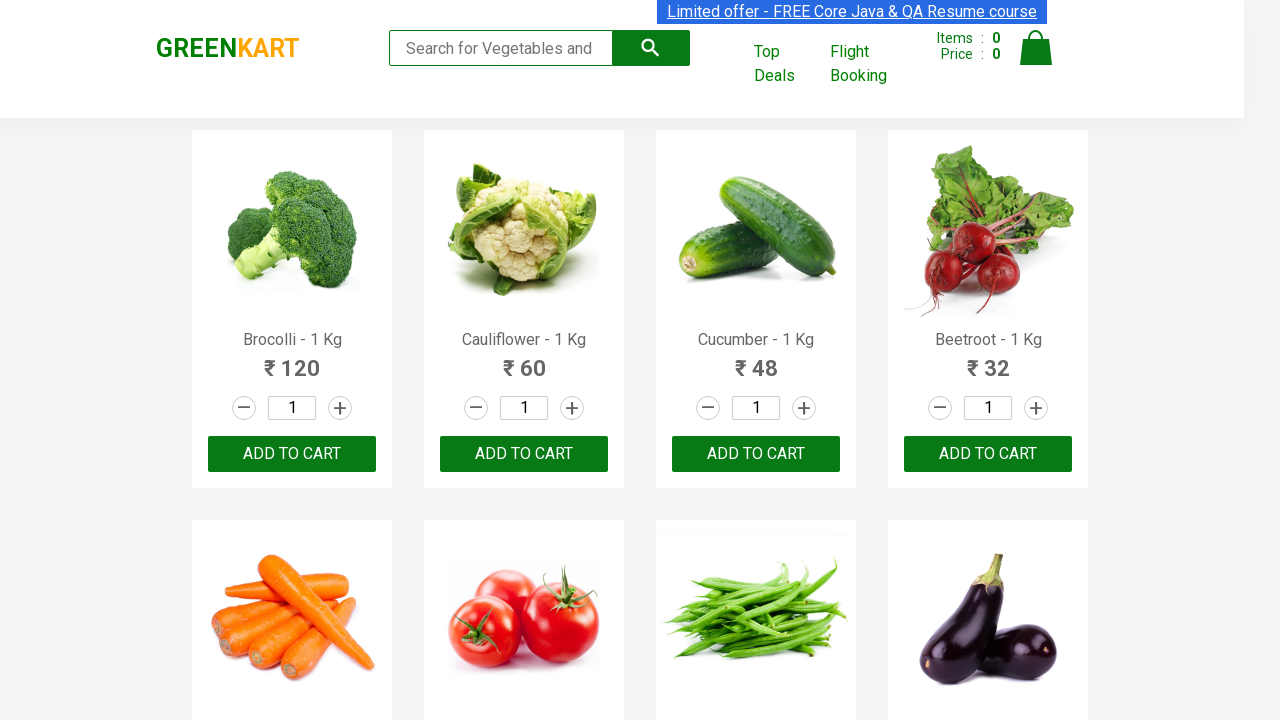

Located all product name elements on the page
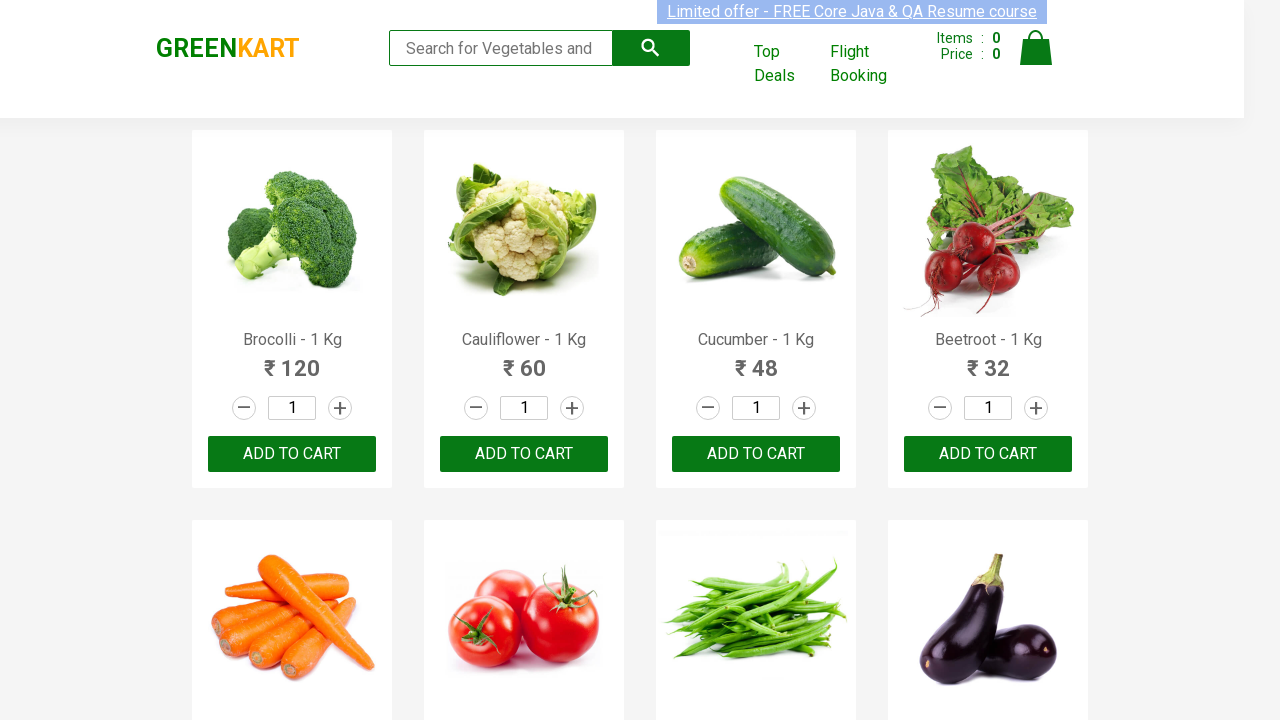

Added 'Brocolli' to cart at (292, 454) on xpath=//div[@class='product-action']/button >> nth=0
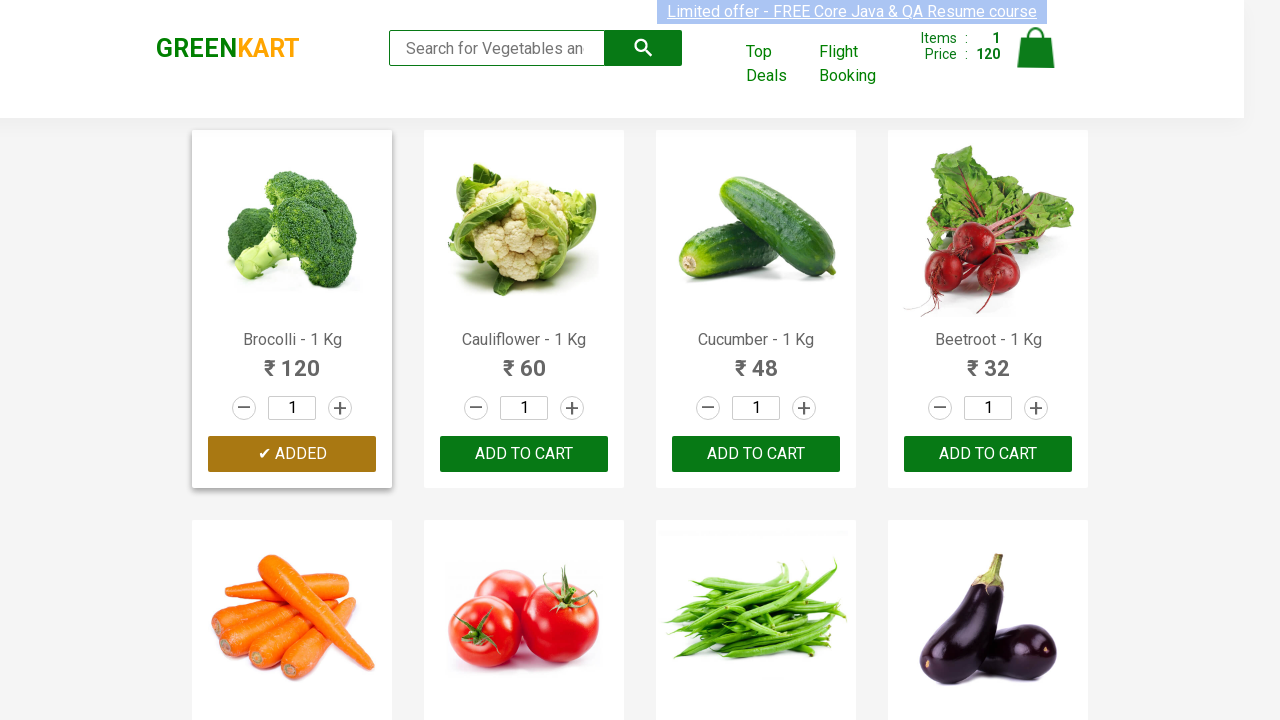

Added 'Cucumber' to cart at (756, 454) on xpath=//div[@class='product-action']/button >> nth=2
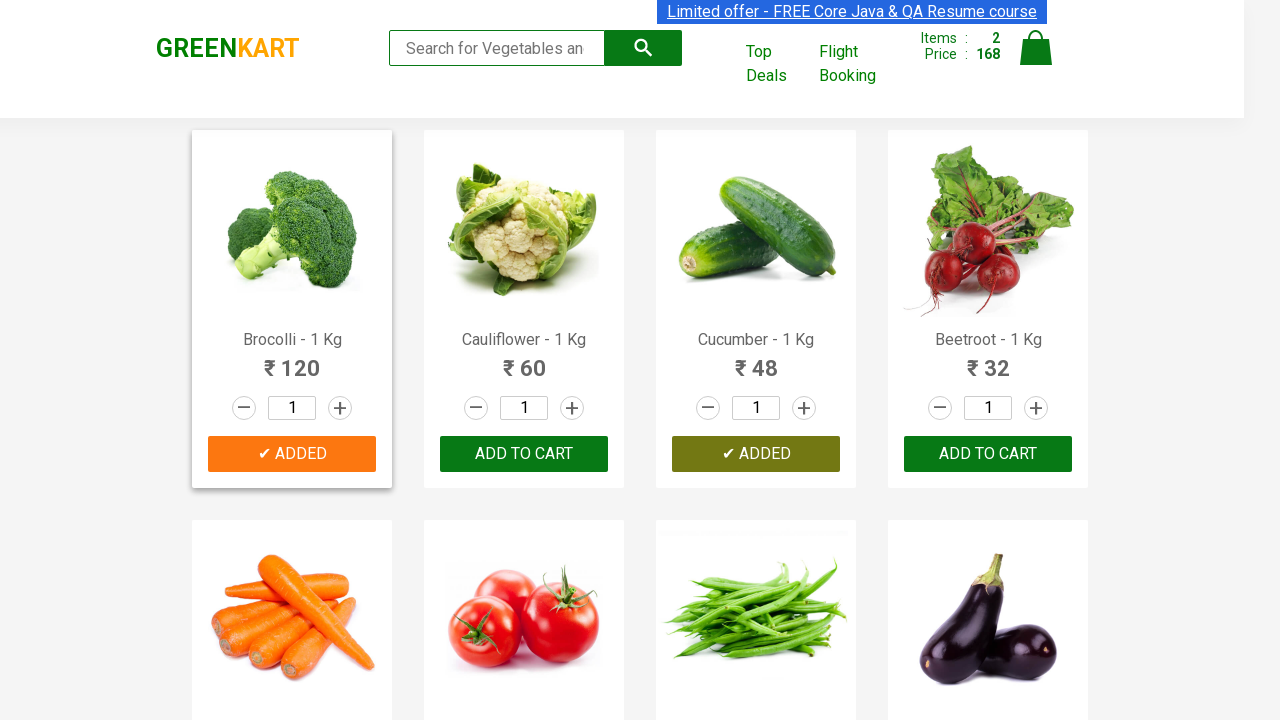

Added 'Tomato' to cart at (524, 360) on xpath=//div[@class='product-action']/button >> nth=5
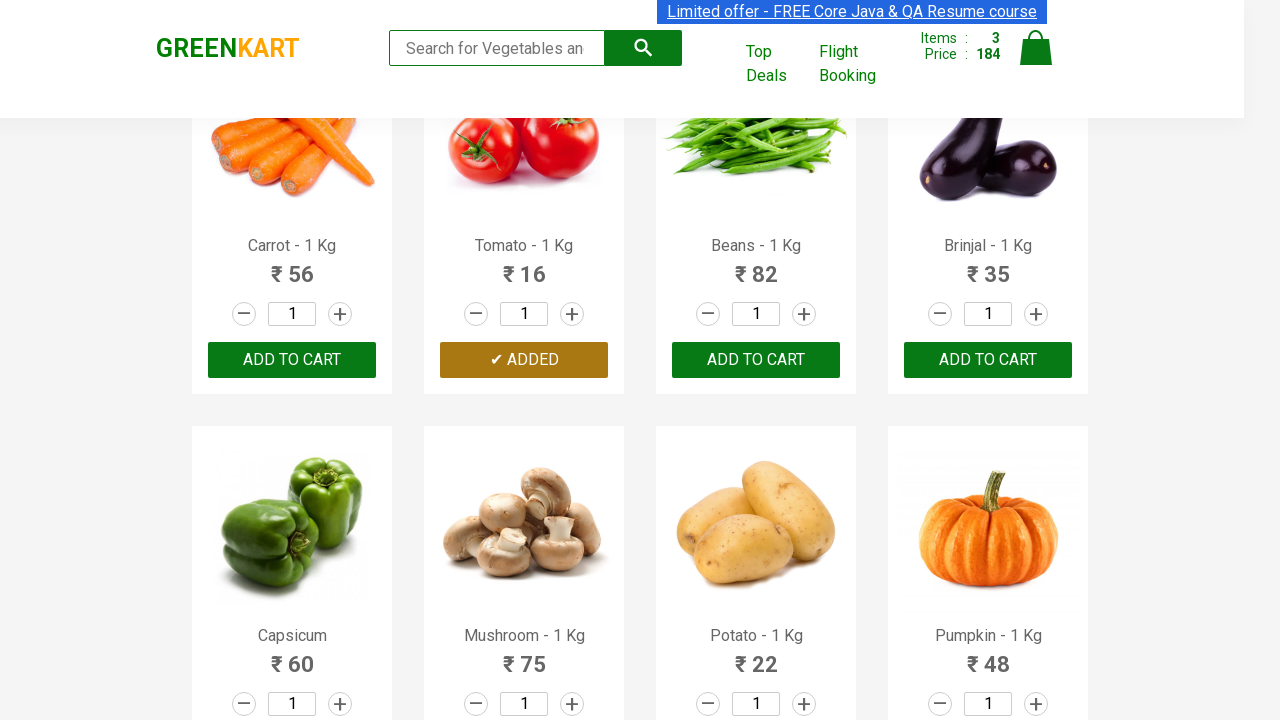

Added 'Grapes' to cart at (292, 360) on xpath=//div[@class='product-action']/button >> nth=16
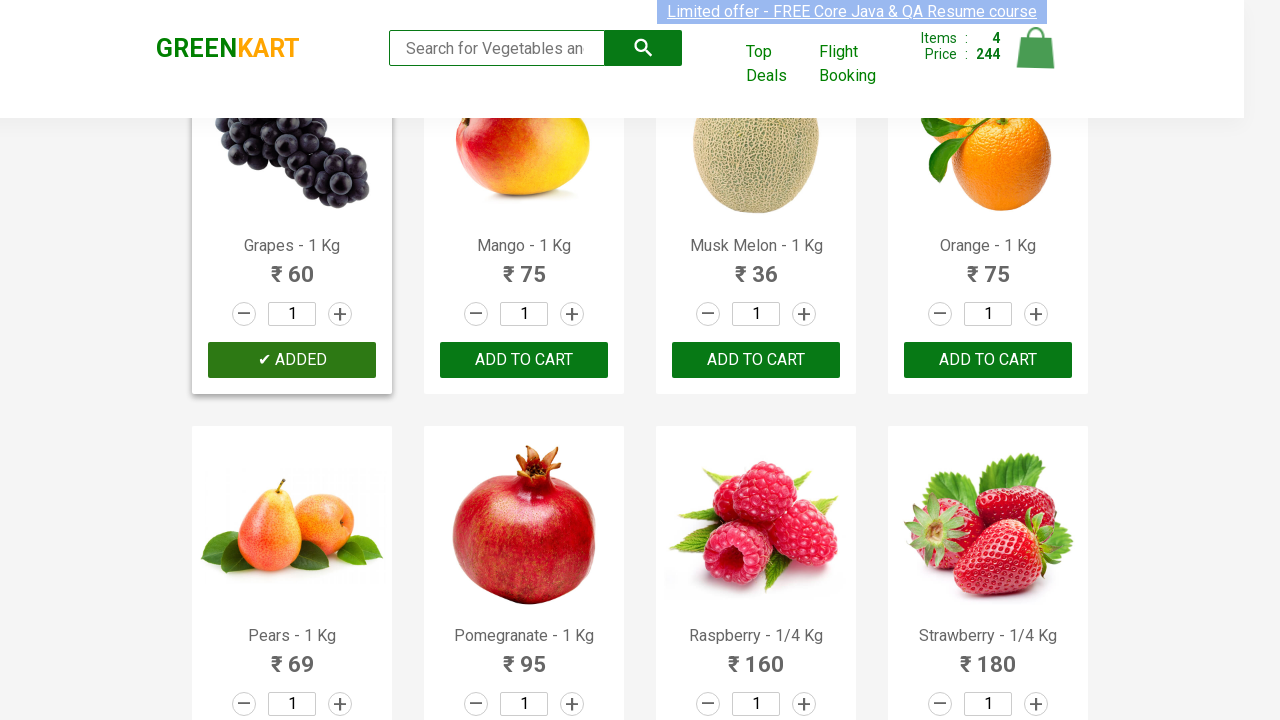

Clicked on cart icon to view cart at (1036, 48) on img[alt='Cart']
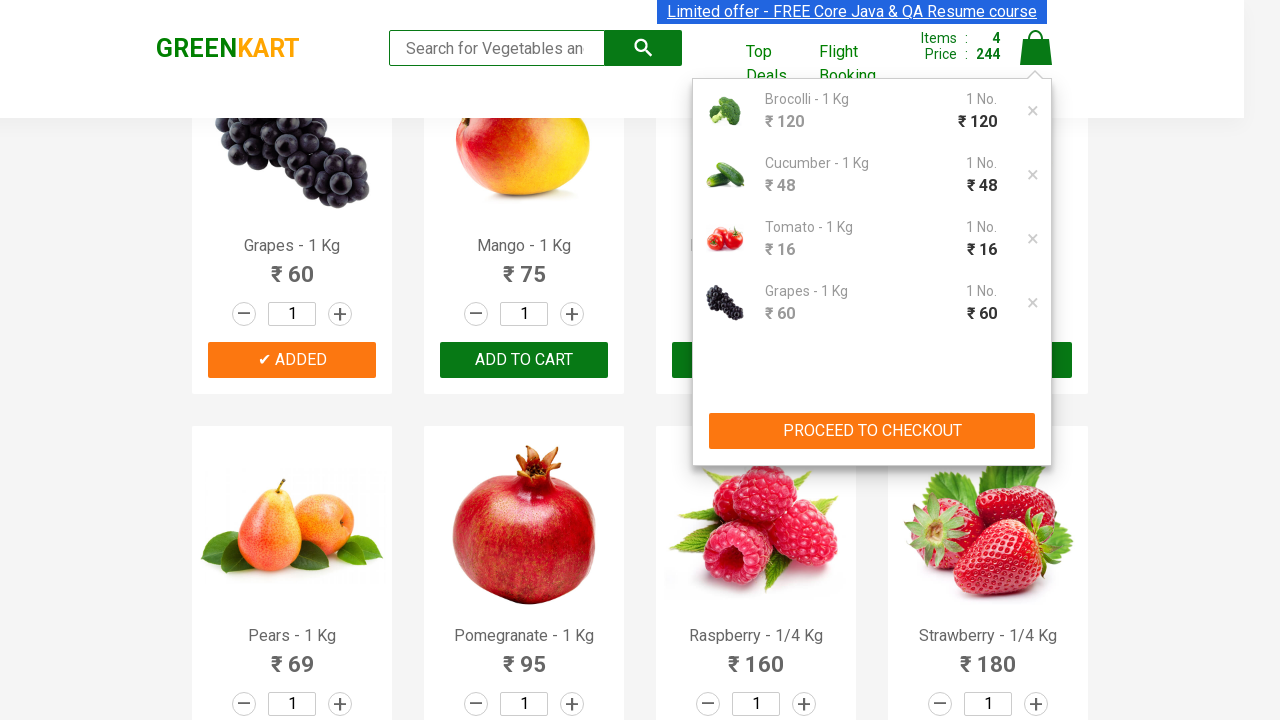

Clicked PROCEED TO CHECKOUT button at (872, 431) on xpath=//button[normalize-space()='PROCEED TO CHECKOUT']
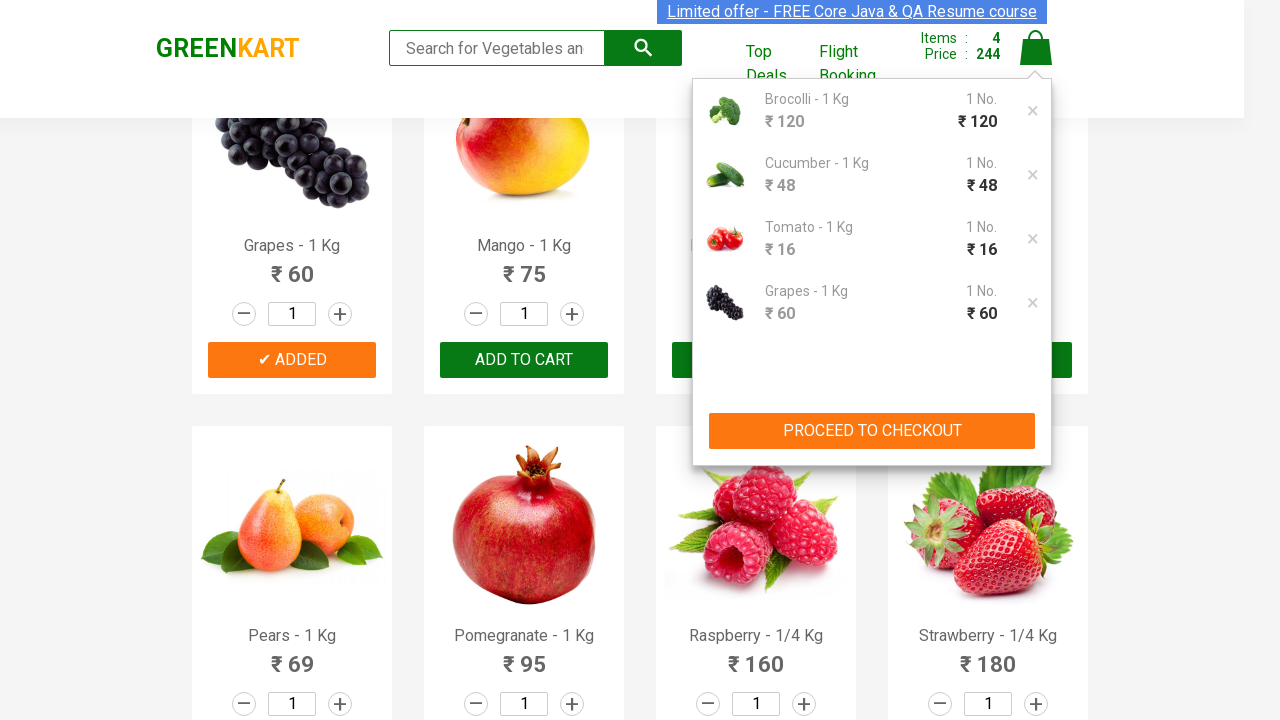

Entered promo code 'rahulshettyacademy' on input[placeholder='Enter promo code']
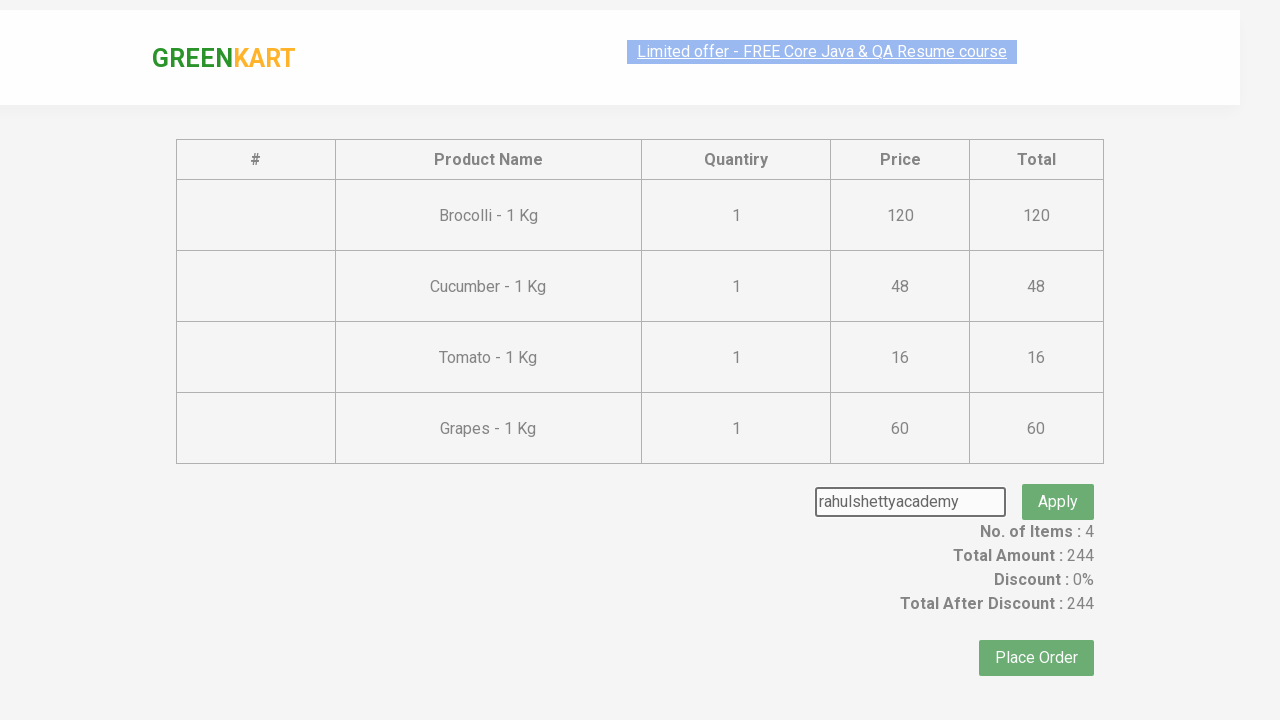

Clicked Apply button to apply promo code at (1058, 477) on xpath=//button[normalize-space()='Apply']
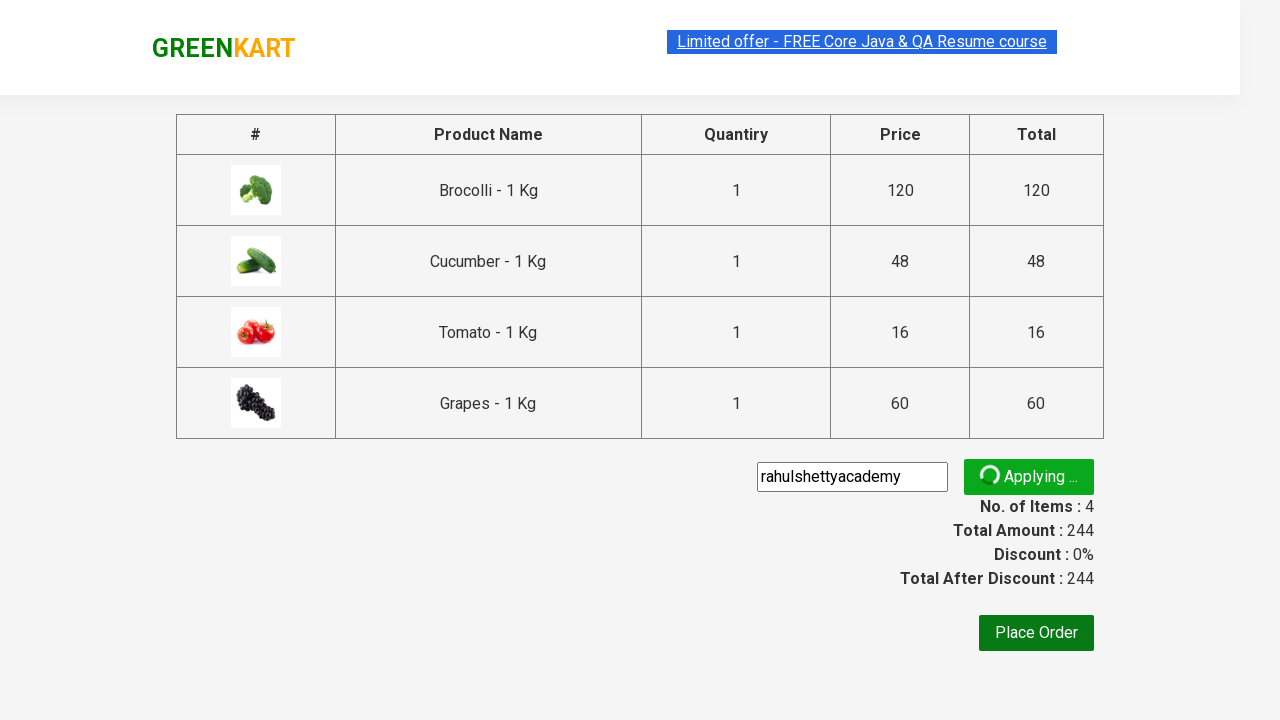

Promo code successfully applied and confirmed
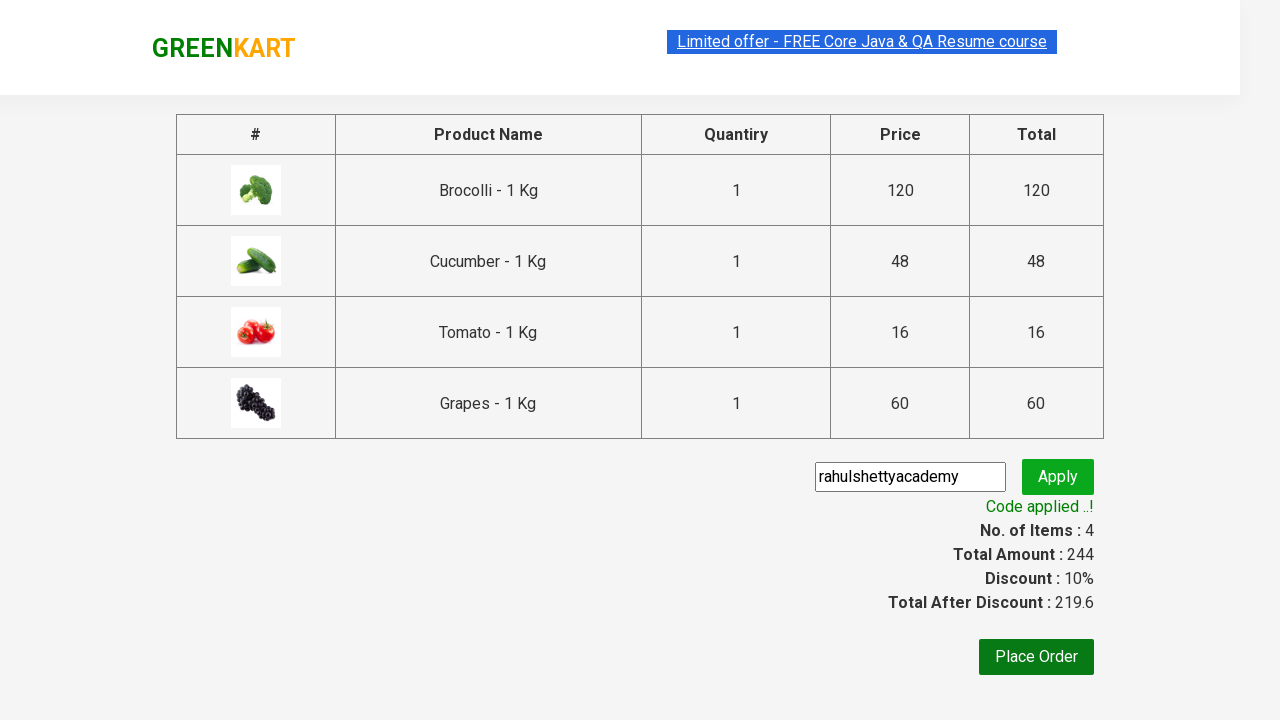

Clicked Place Order button at (1036, 657) on xpath=//button[normalize-space()='Place Order']
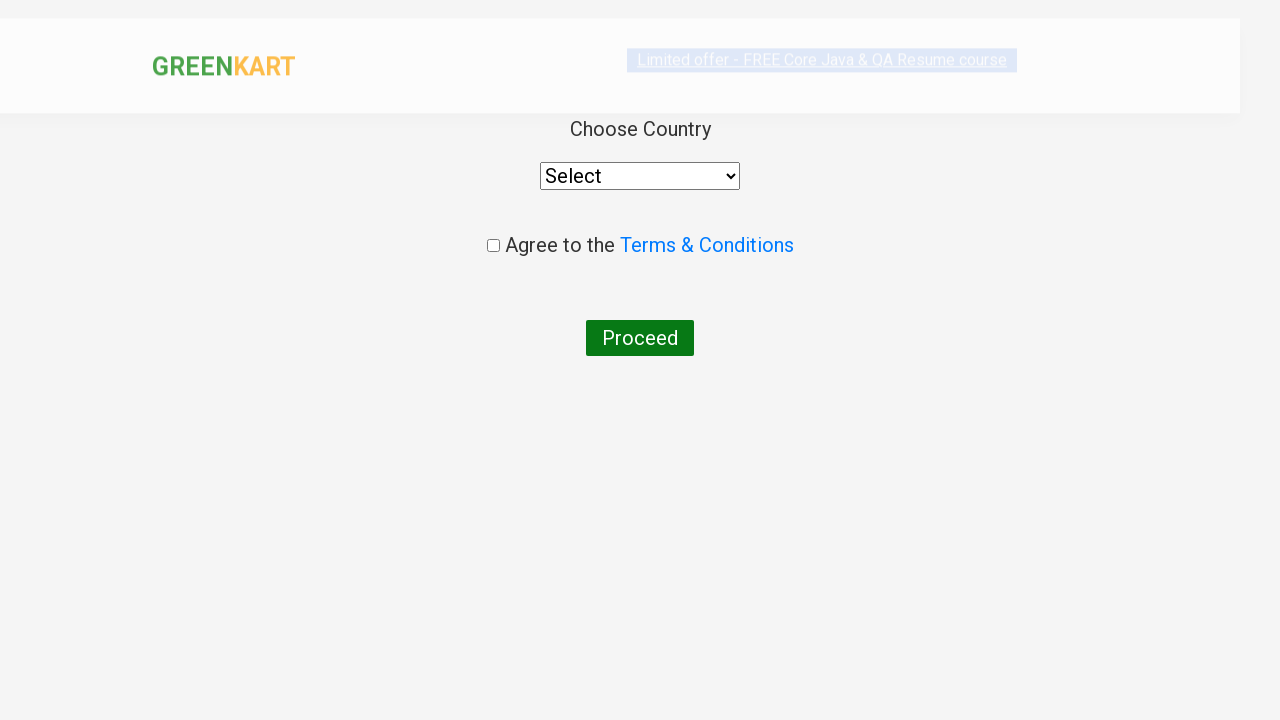

Selected 'India' from country dropdown on //div[@class='wrapperTwo']//div//select
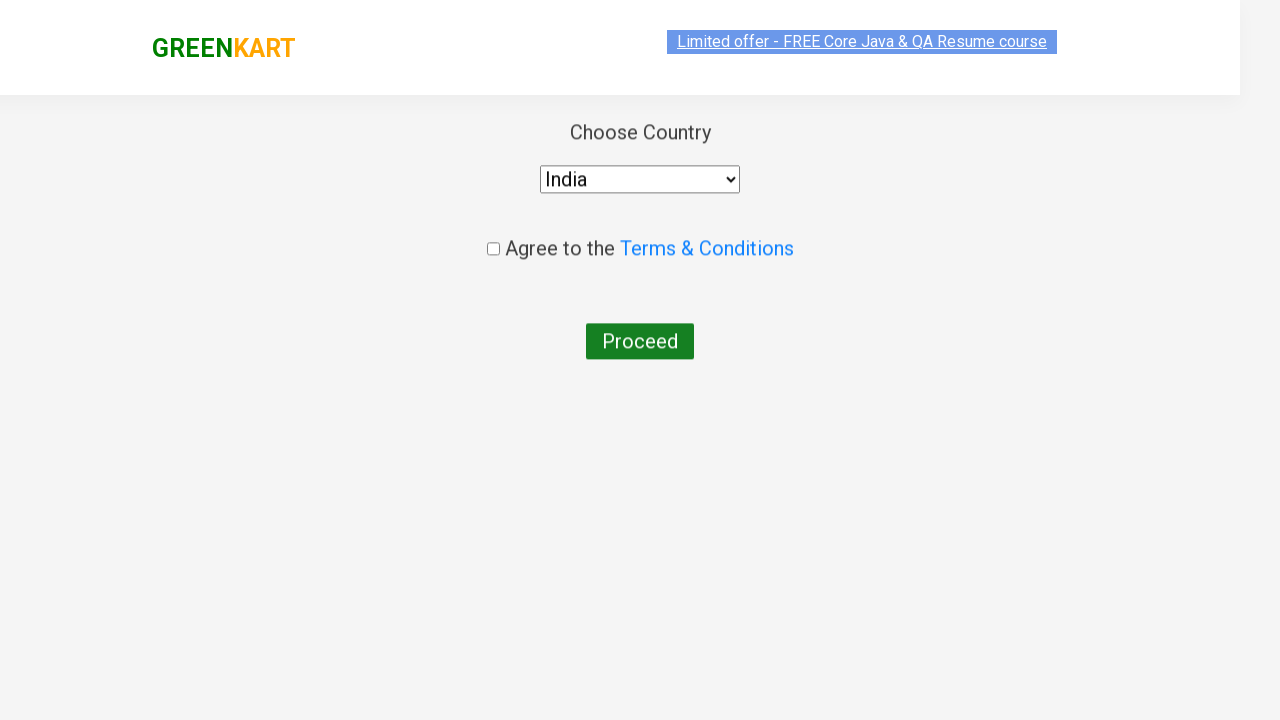

Checked agreement checkbox at (493, 246) on .chkAgree
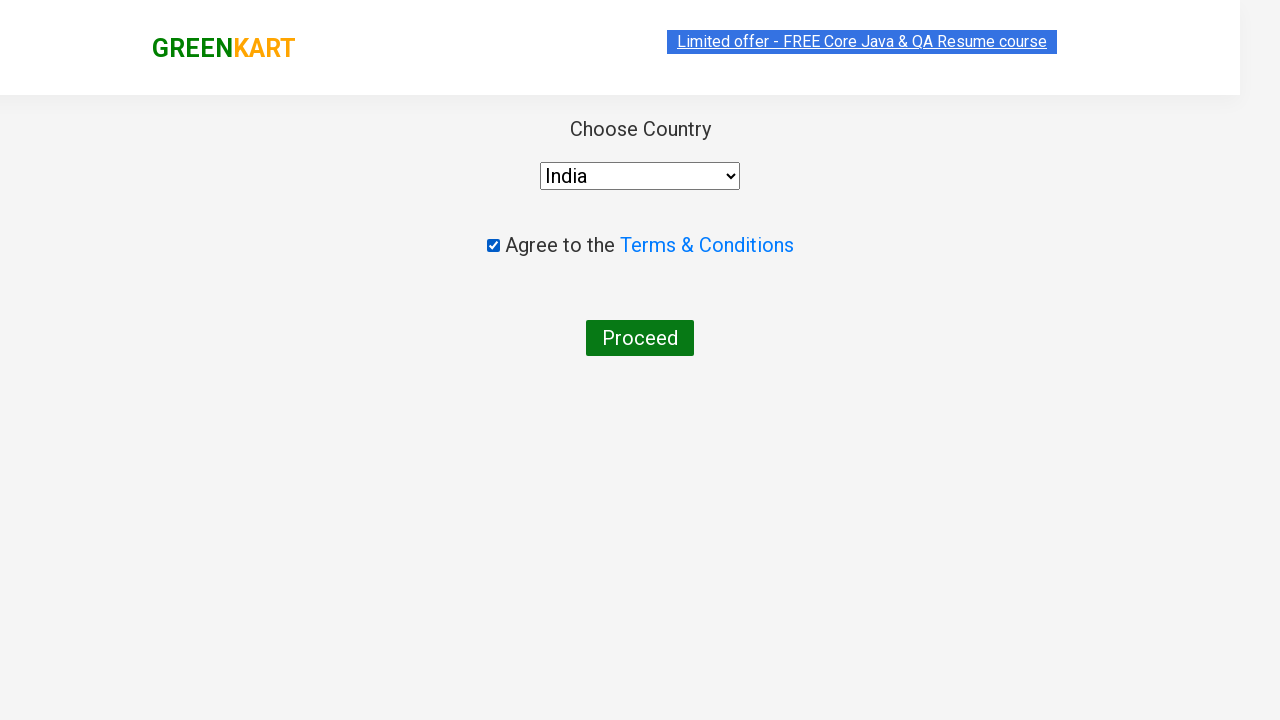

Clicked proceed button to finalize order at (640, 338) on div[class='wrapperTwo'] button
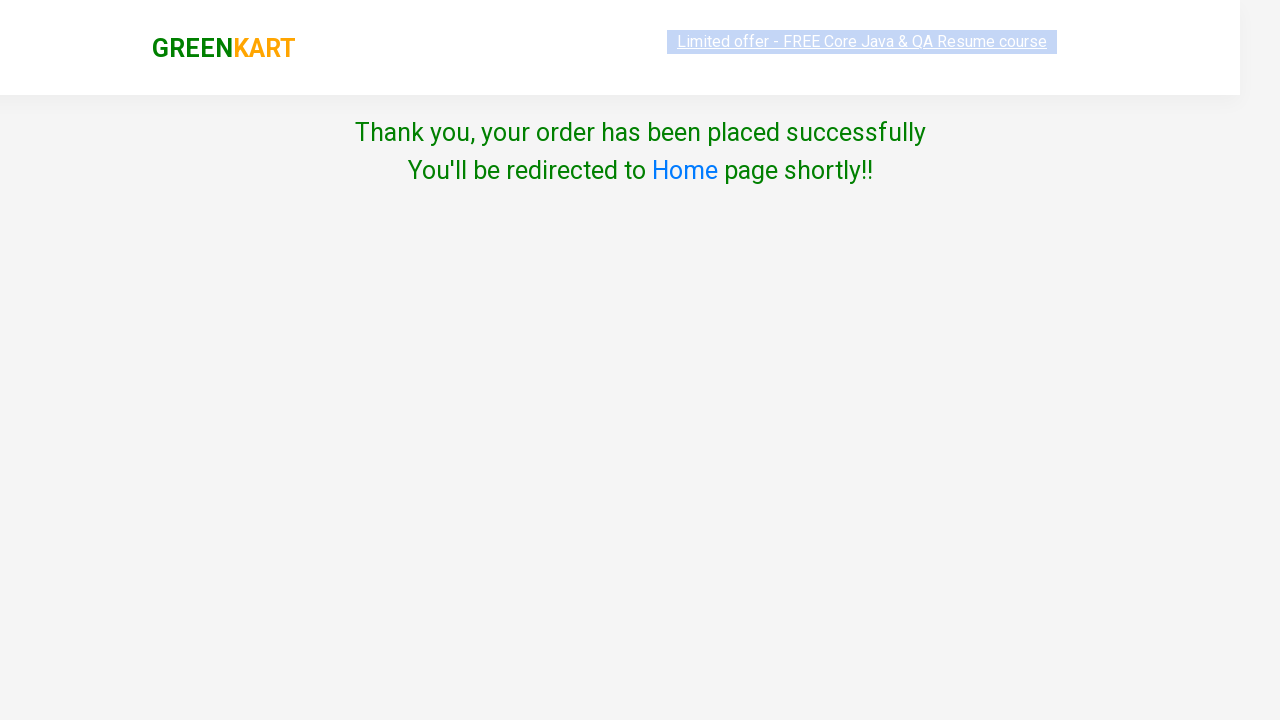

Order completed successfully - thank you message confirmed
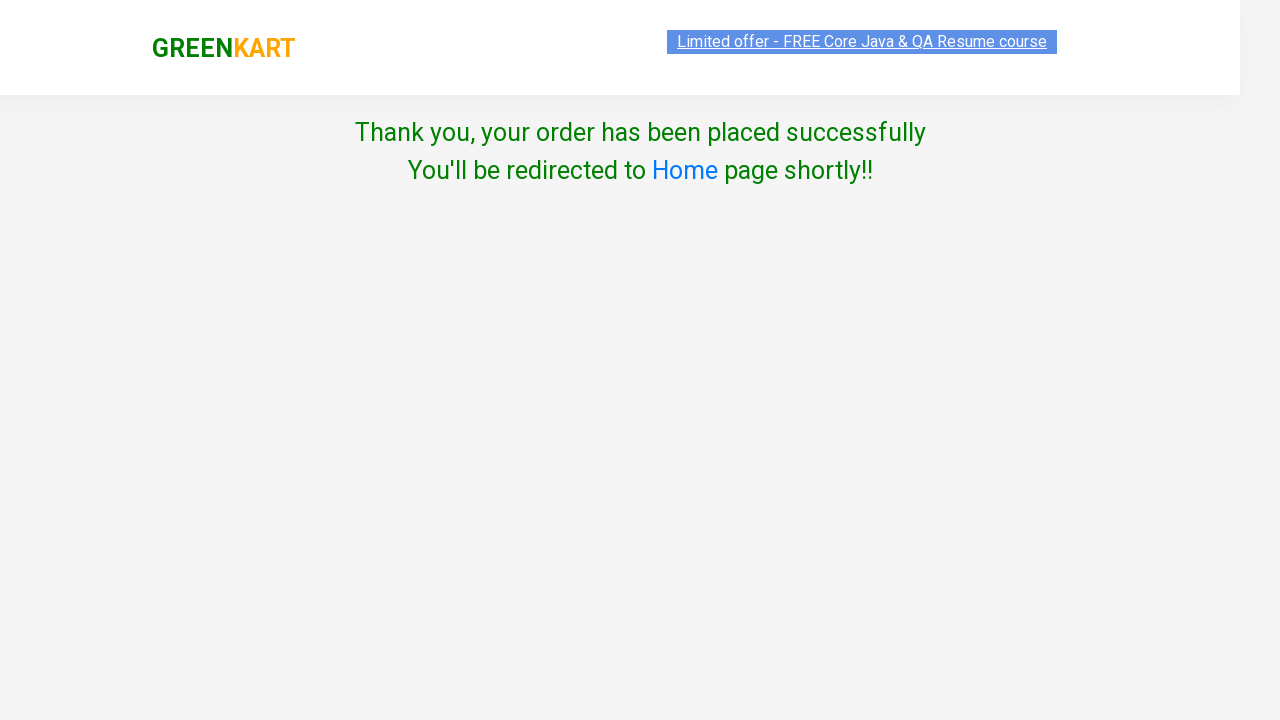

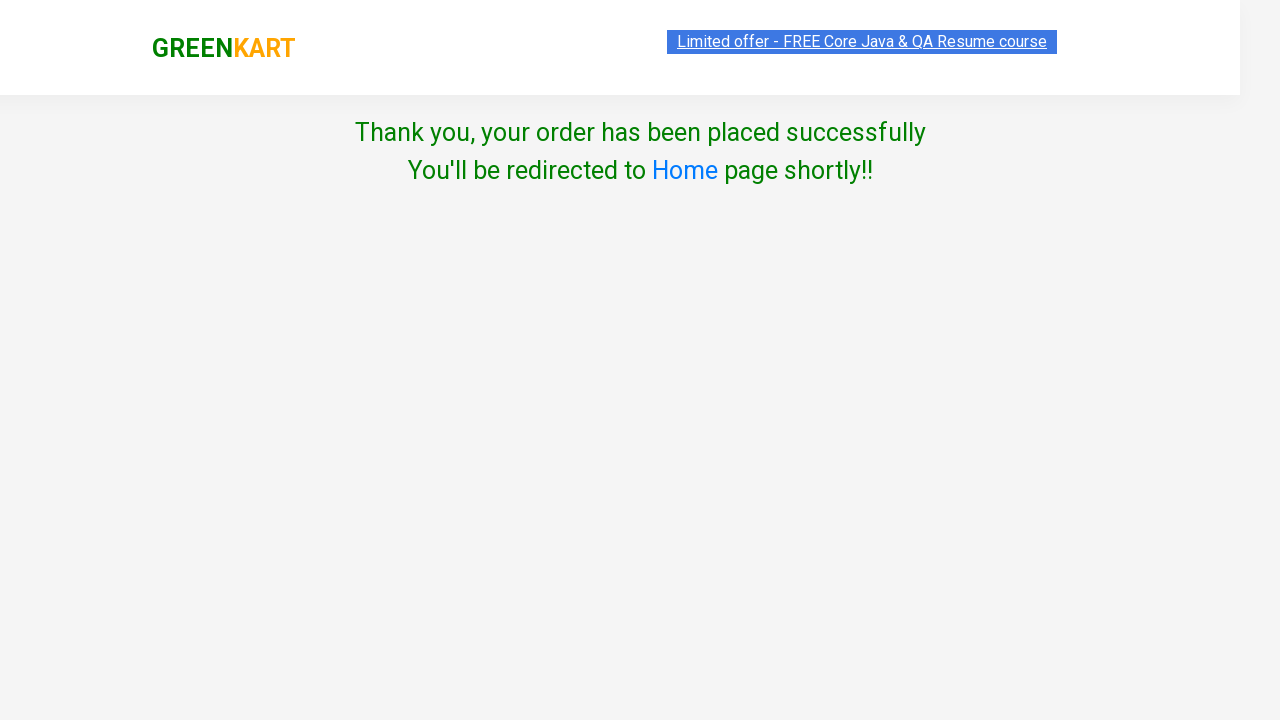